Tests pagination functionality by clicking on page 2 of a paginated list and verifying that the content updates correctly after the page change.

Starting URL: https://pagination.js.org

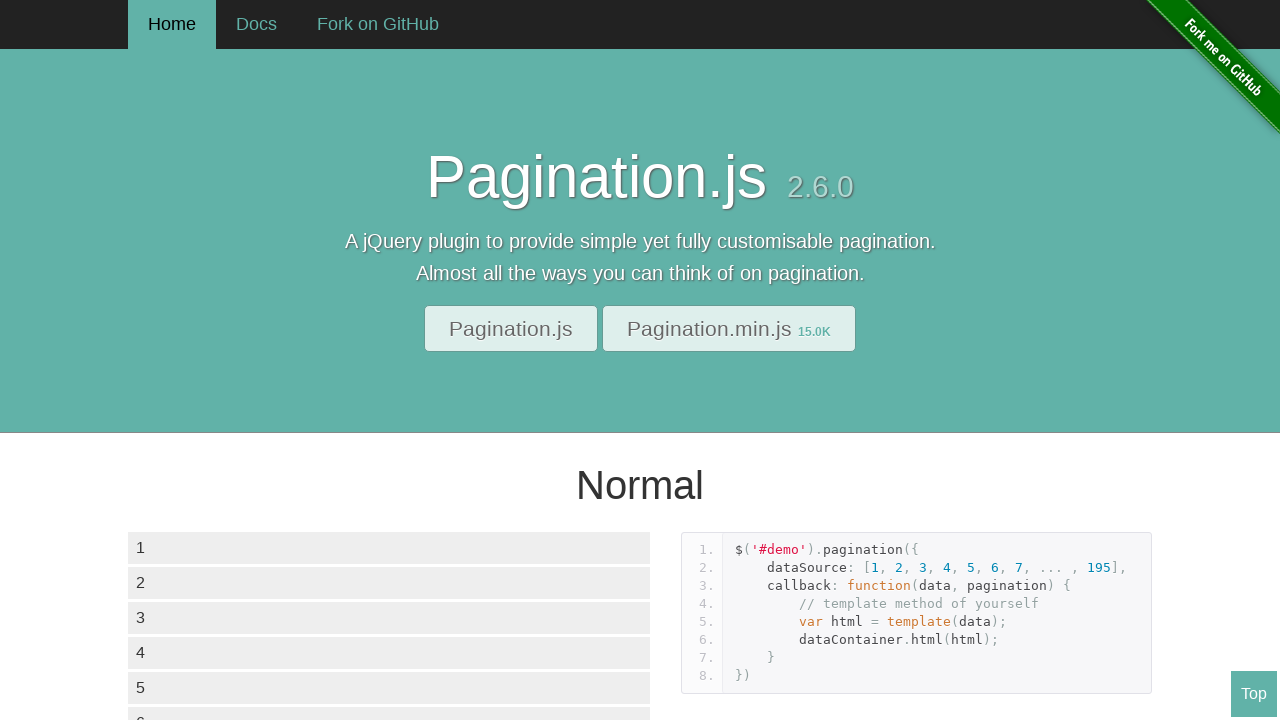

Waited for data container with list items to load
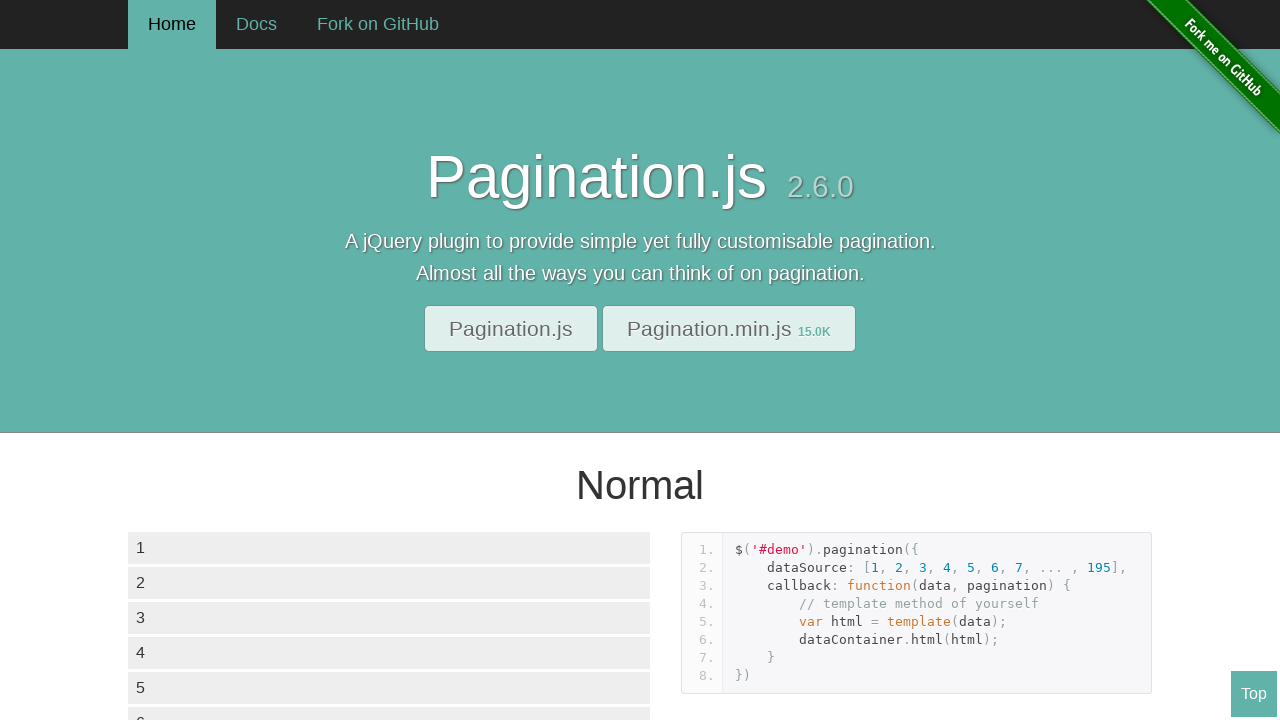

Located initial list items in data container
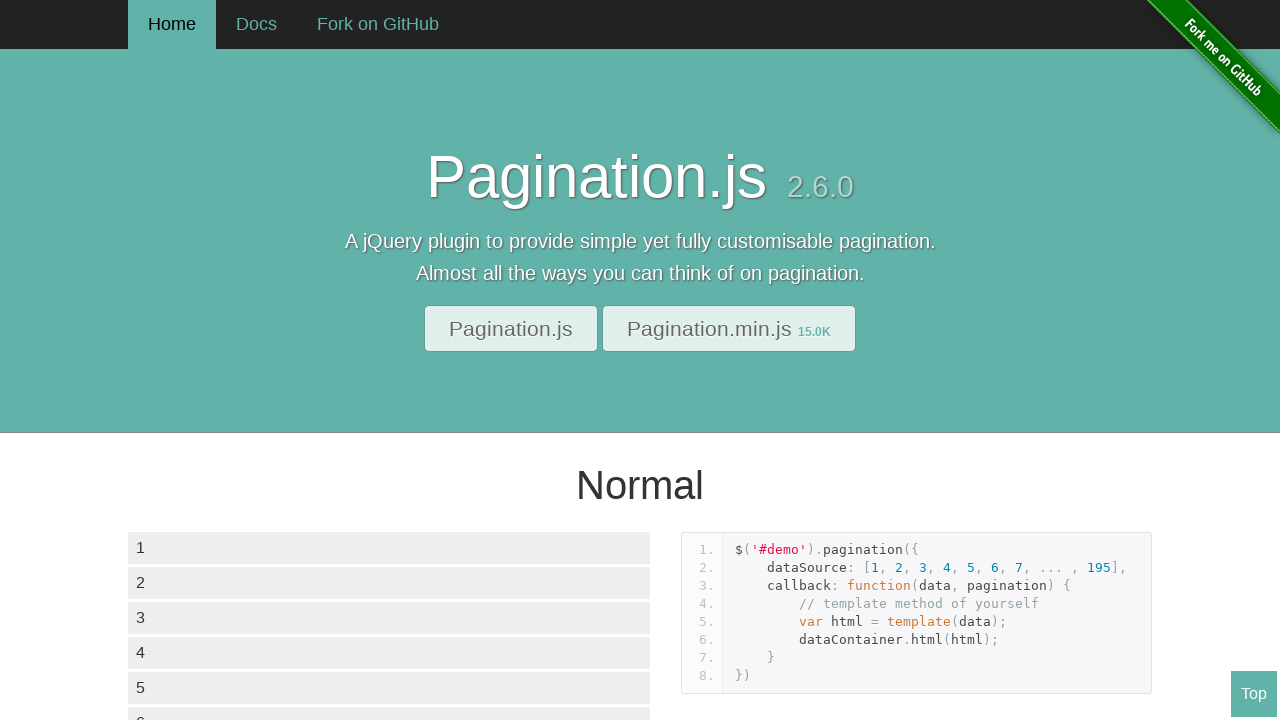

Waited for first list item to be ready
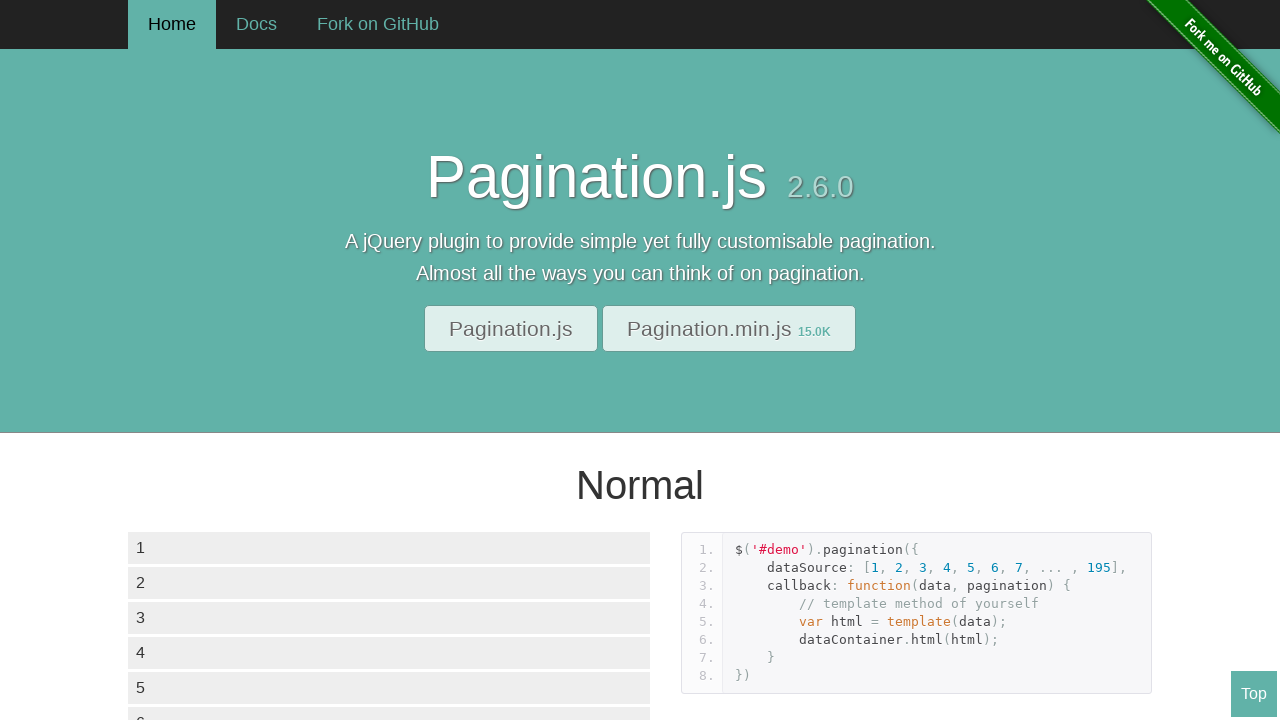

Waited for pagination controls to become visible
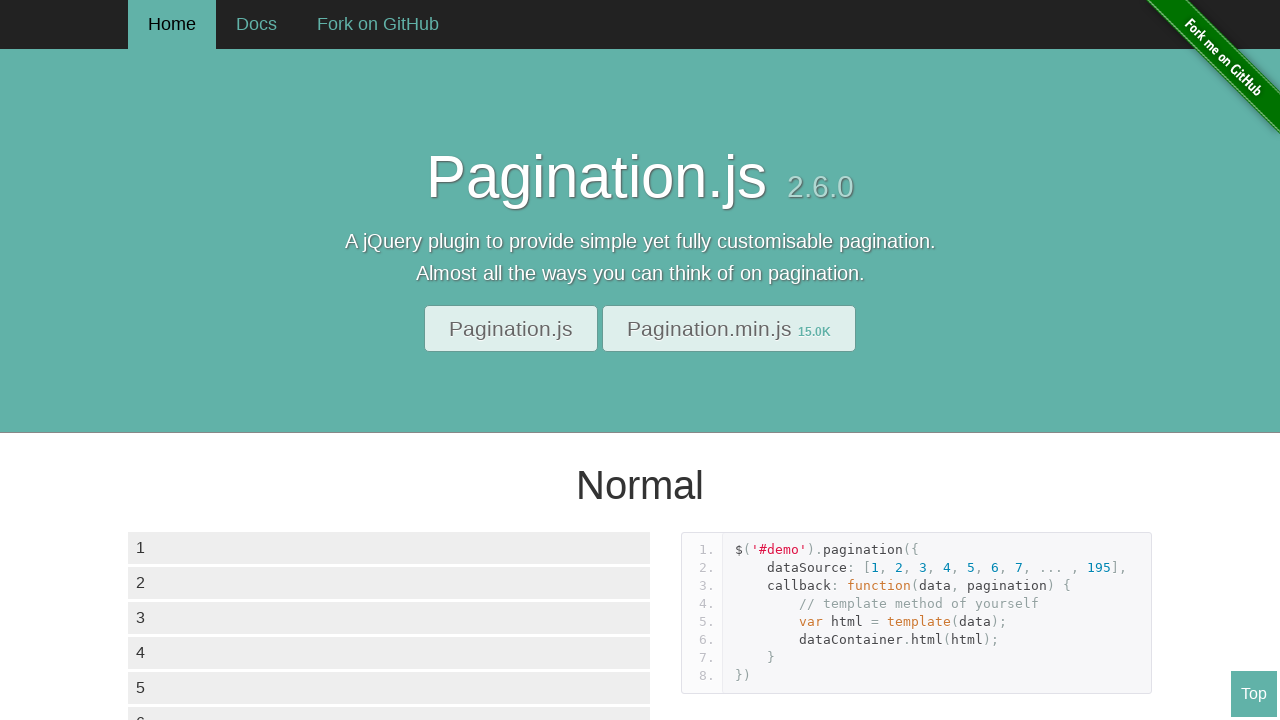

Clicked on page 2 pagination button at (204, 360) on div.paginationjs-pages ul li:nth-child(3)
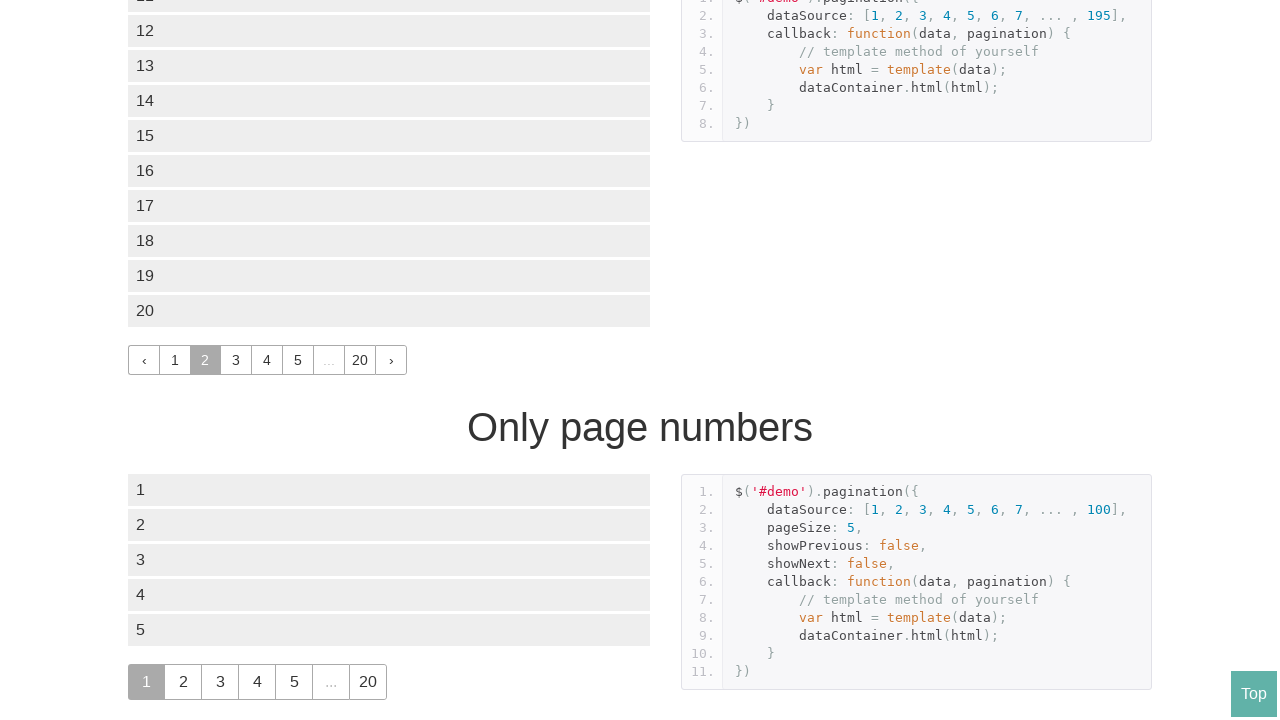

Waited for page content to update after pagination
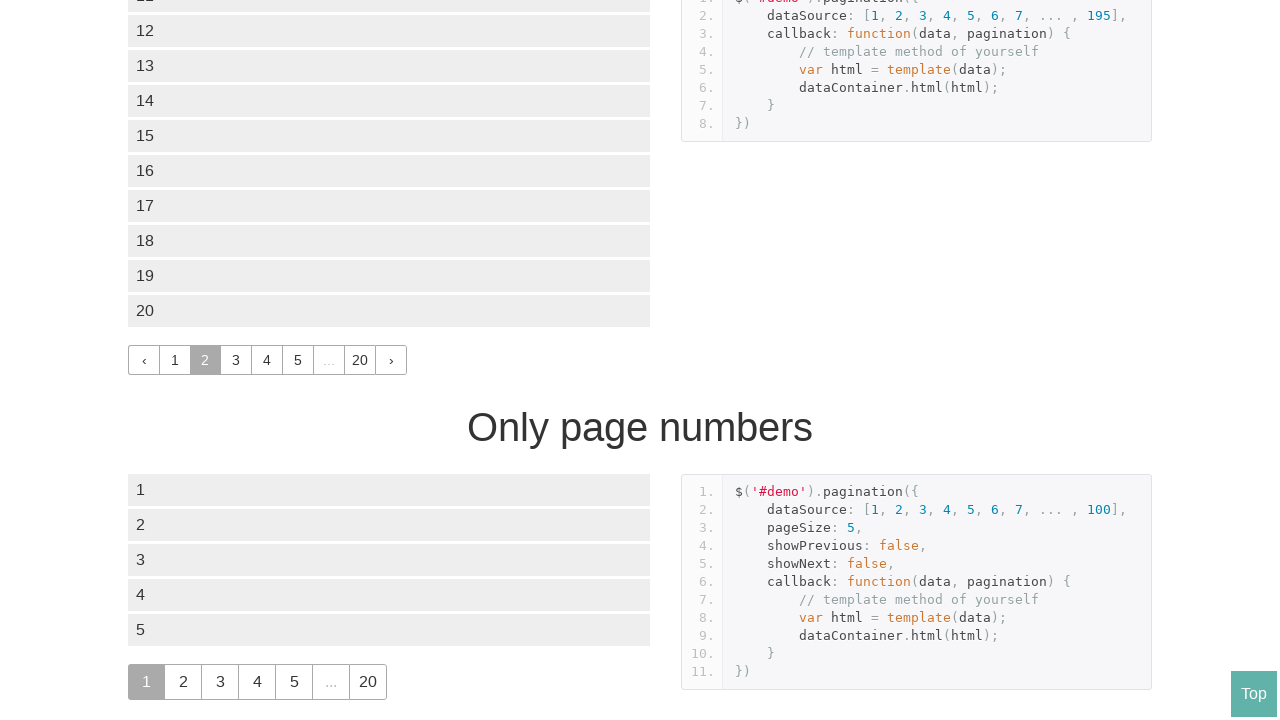

Verified list items are present on page 2
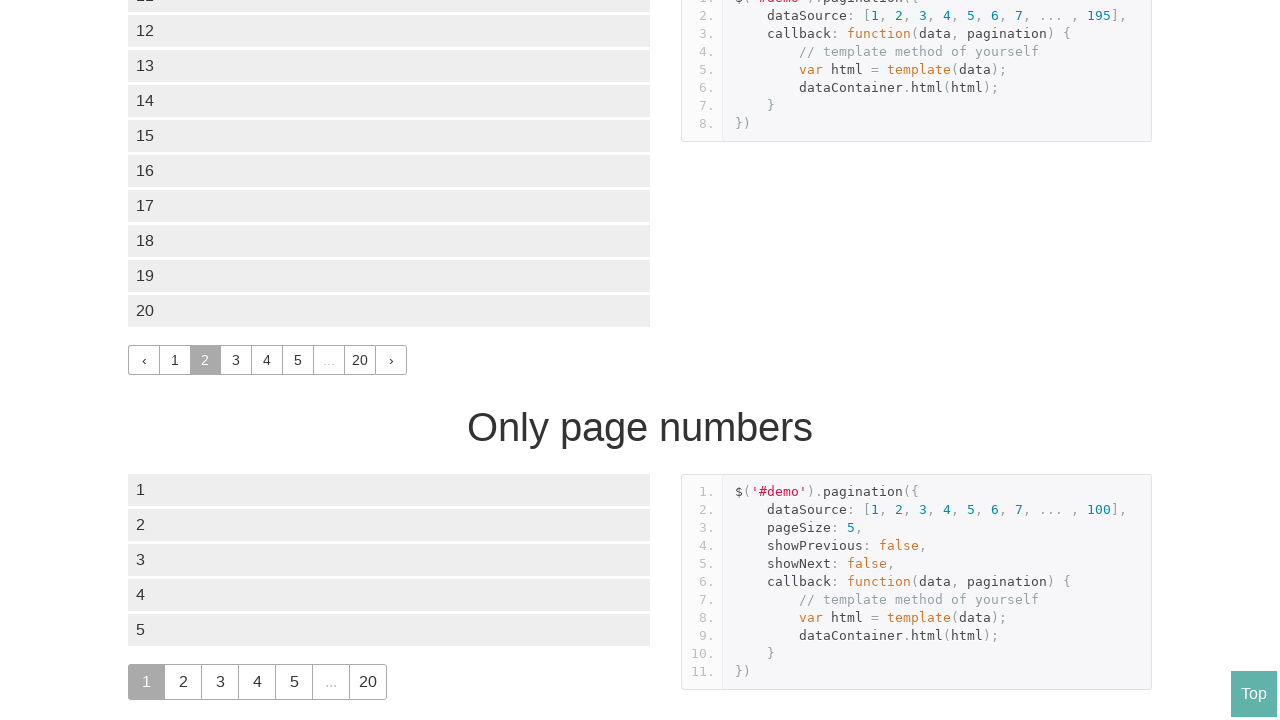

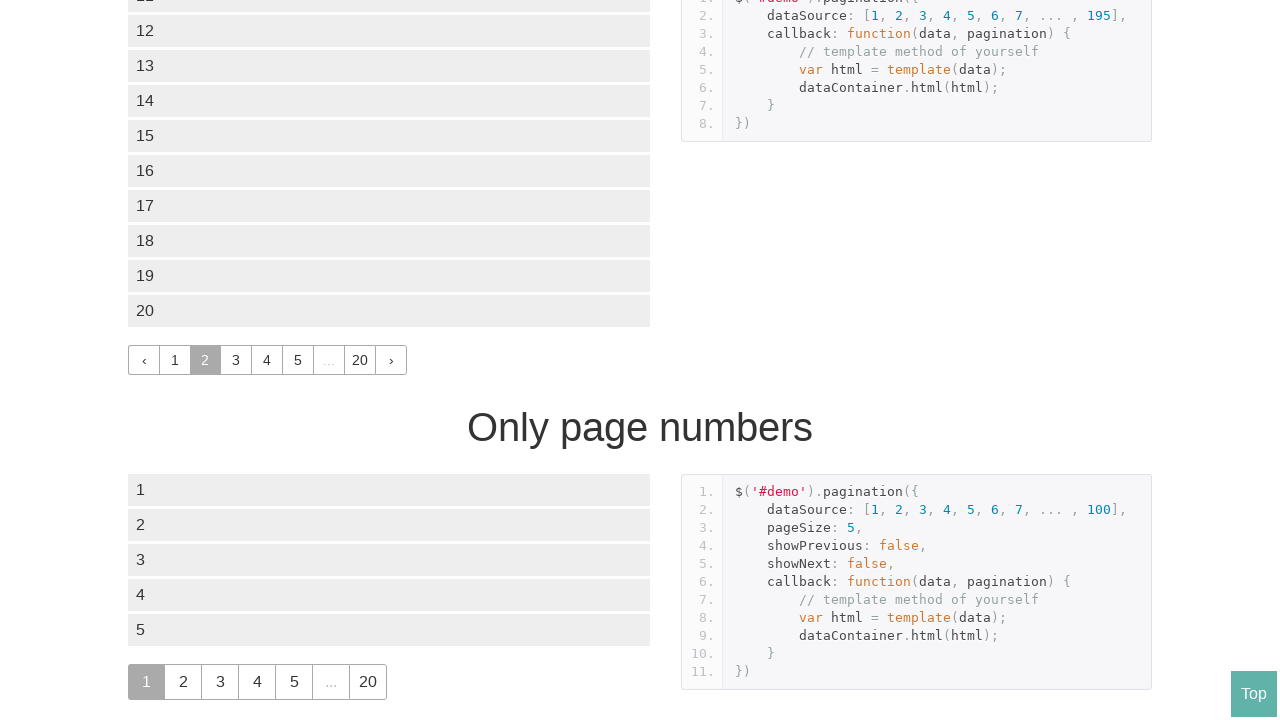